Tests multi-select dropdown functionality by selecting multiple options (playwright and python) from a skills dropdown

Starting URL: https://zimaev.github.io/select/

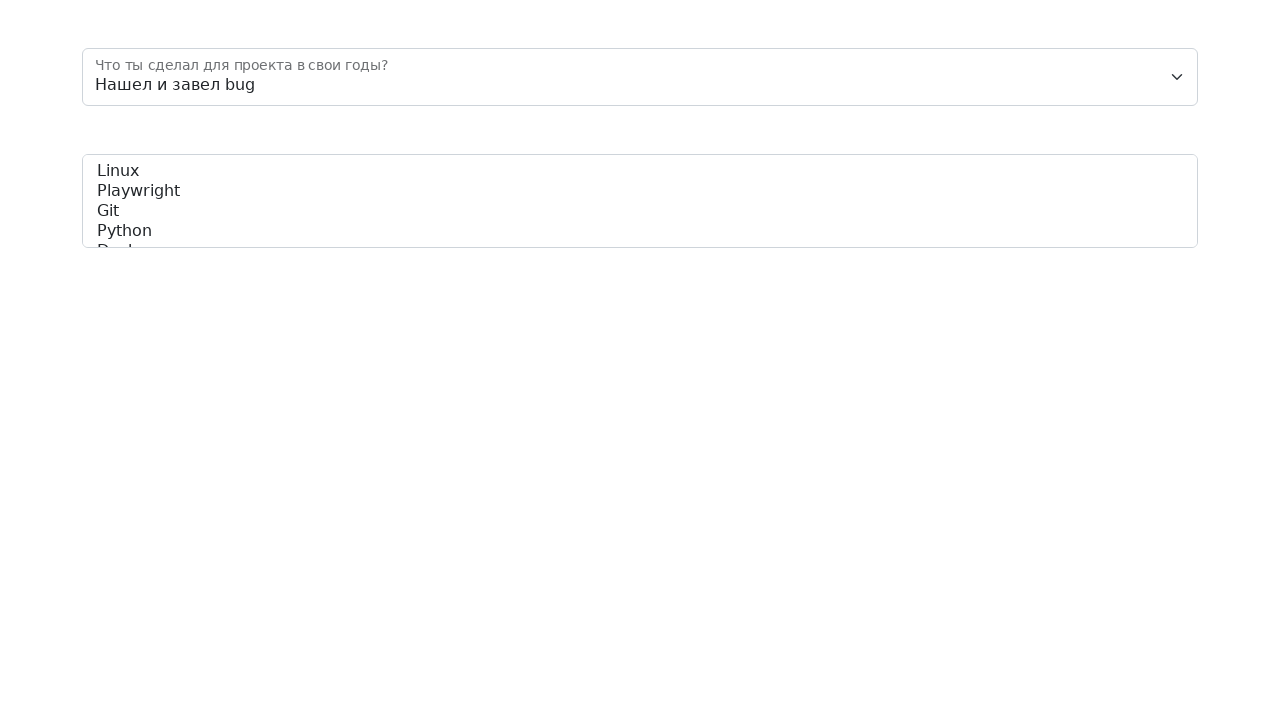

Selected 'playwright' and 'python' options from the skills dropdown on #skills
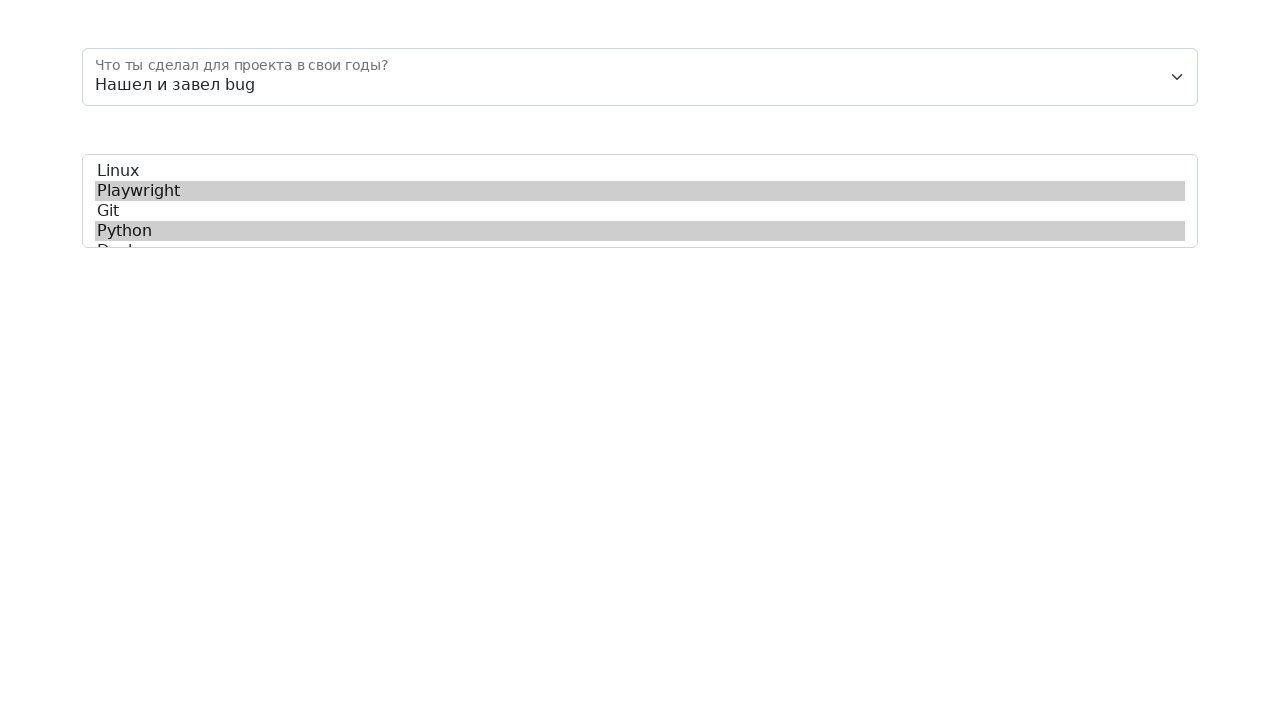

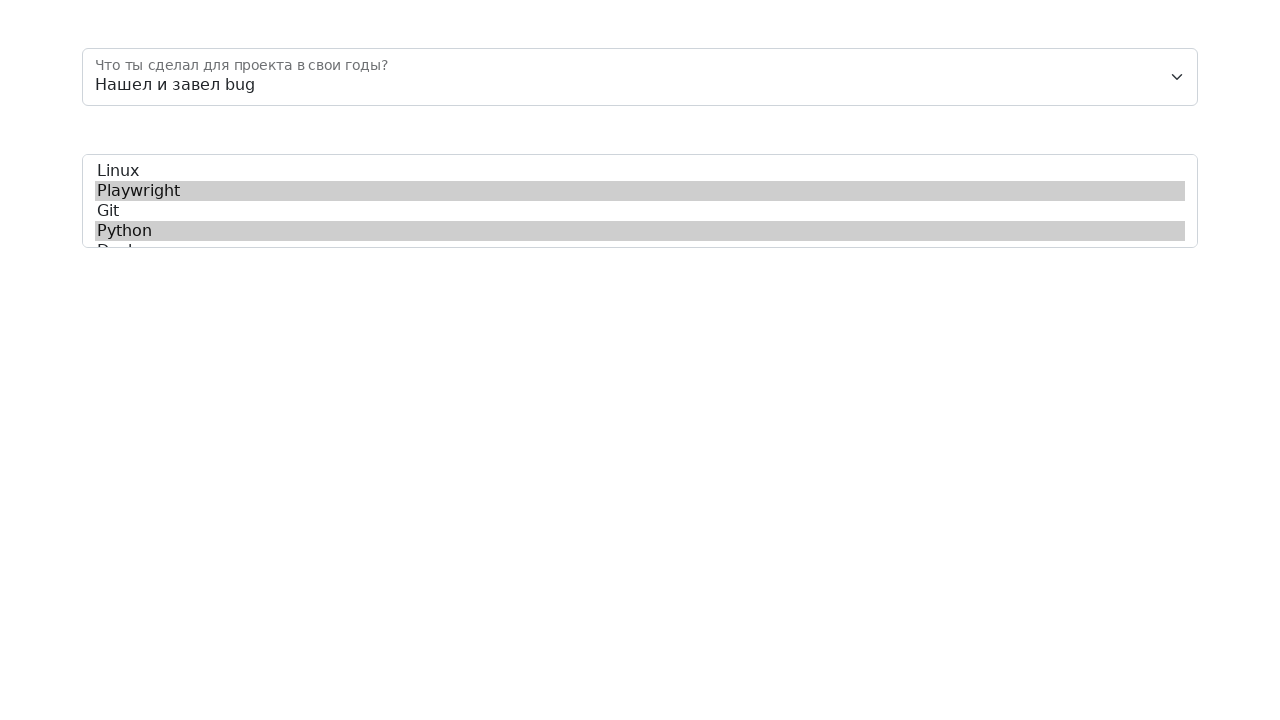